Tests interaction with iframes by navigating to a frames demo page and filling a text input field inside a nested frame

Starting URL: https://ui.vision/demo/webtest/frames/

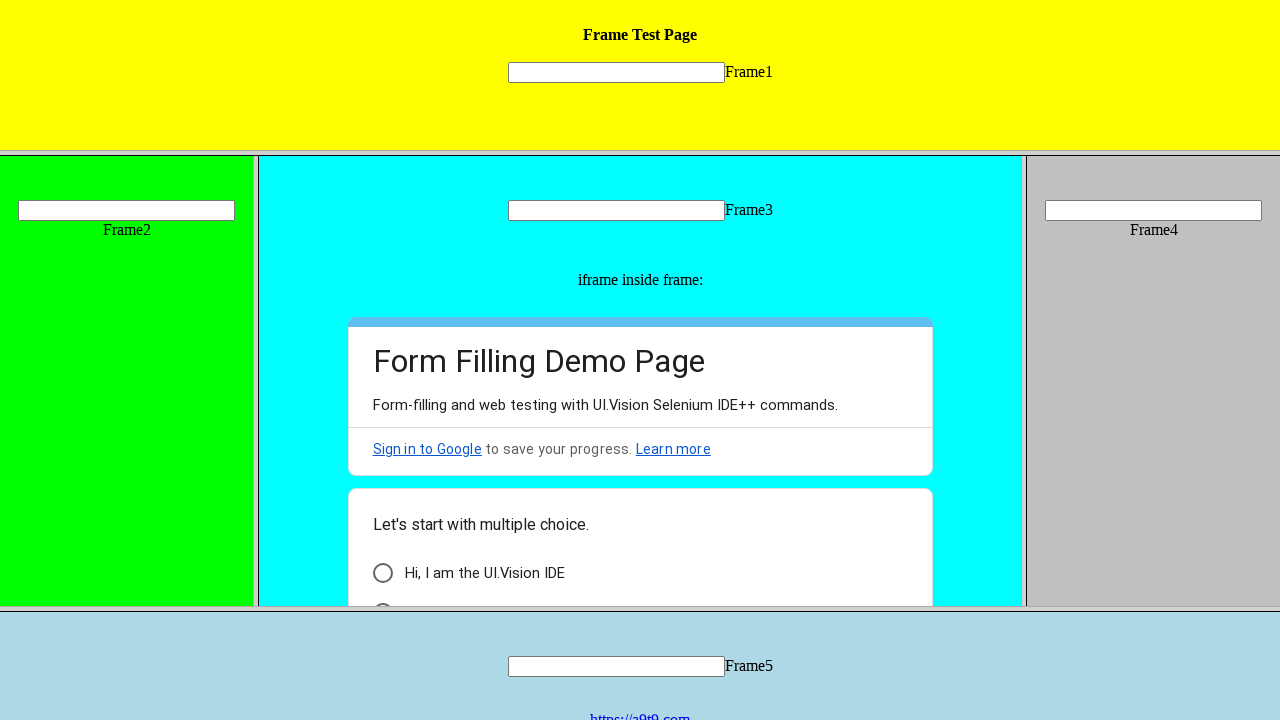

Navigated to frames demo page
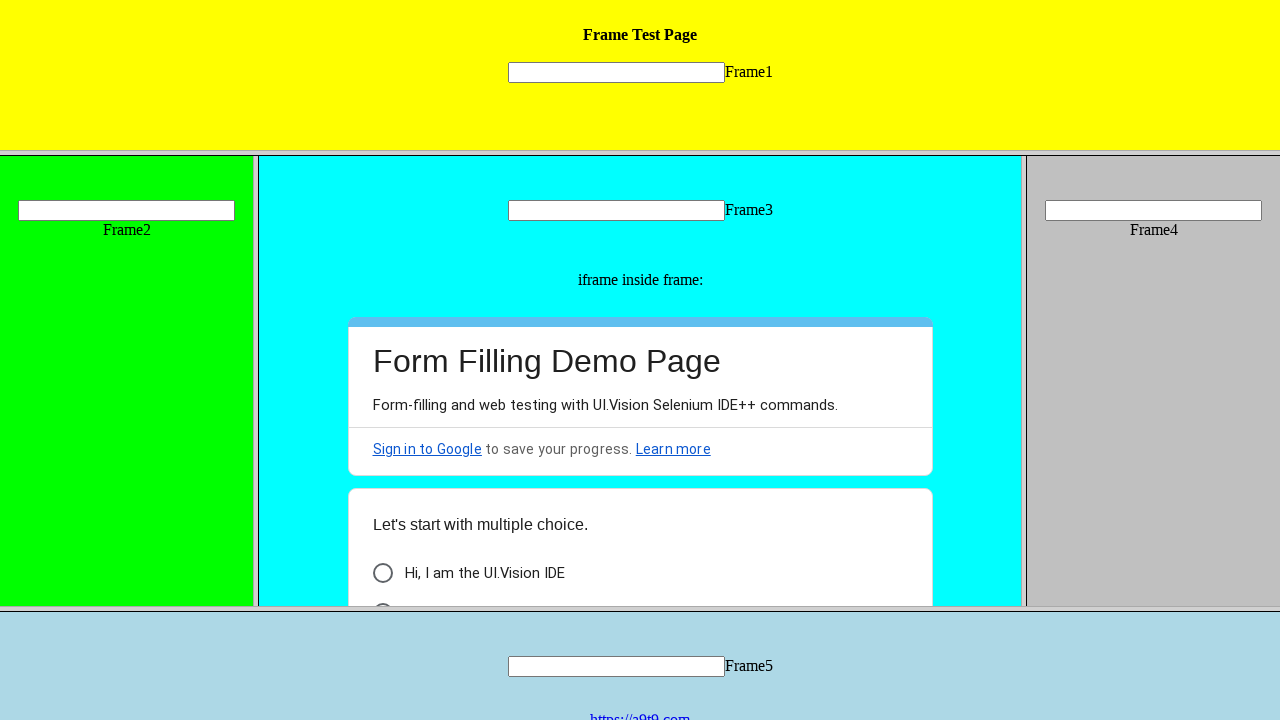

Located text input field inside nested frame
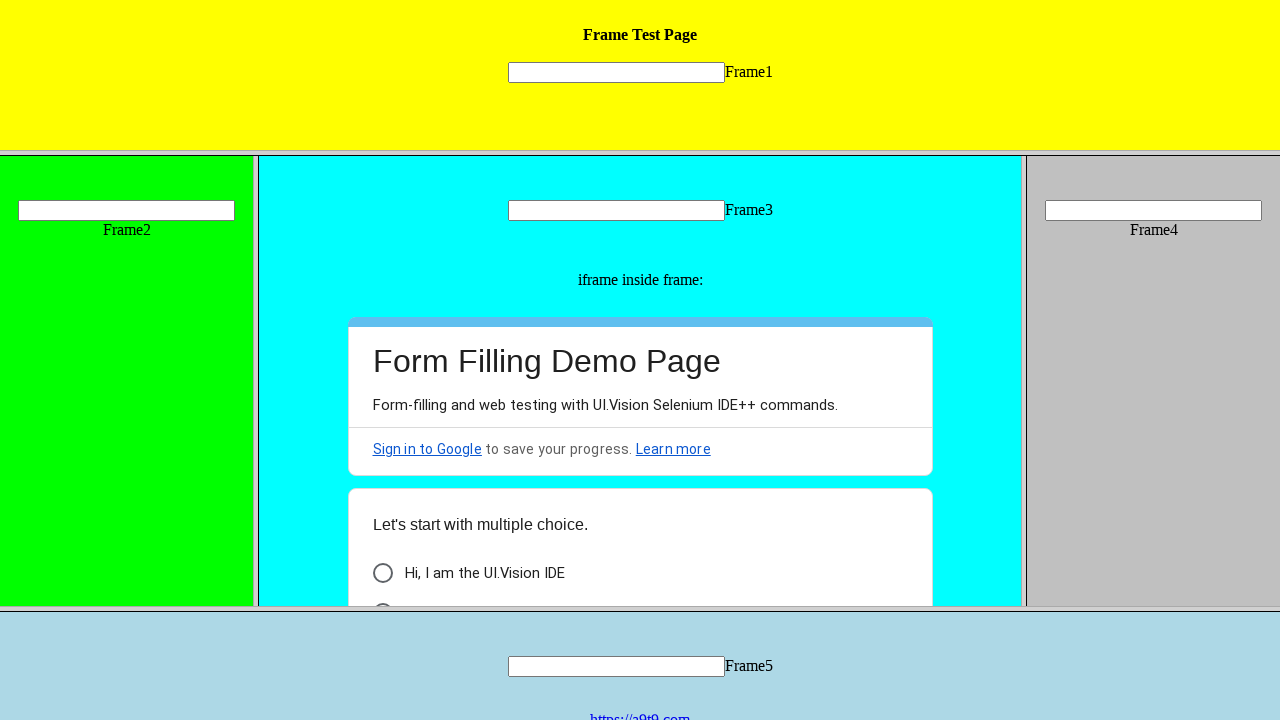

Filled text input field with 'Hello!' on frame[src='frame_1.html'] >> internal:control=enter-frame >> [name='mytext1']
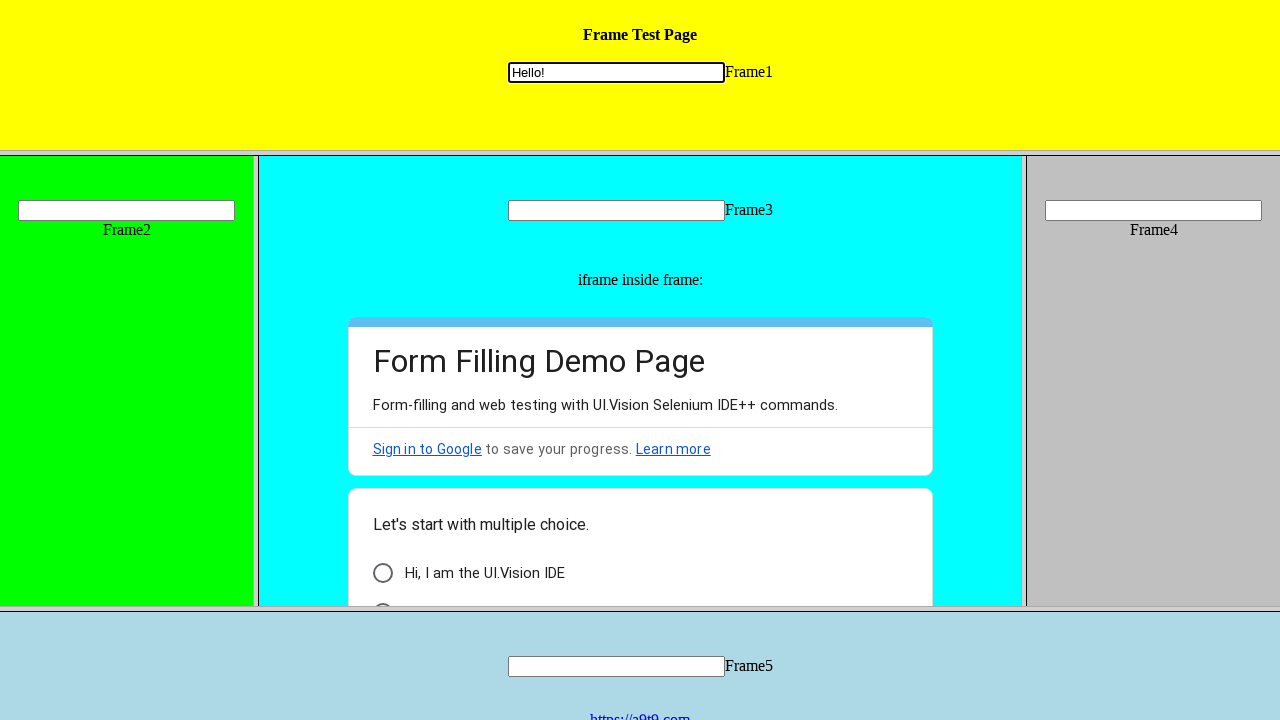

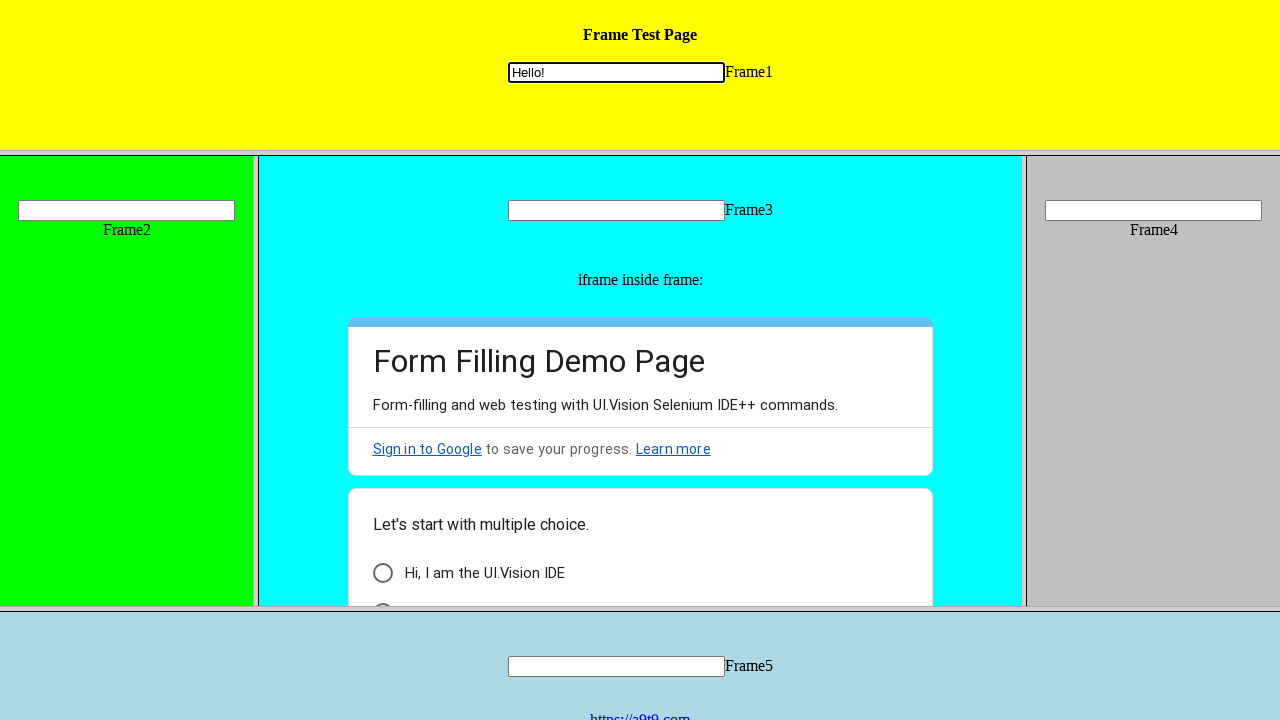